Tests drag and drop functionality on jQueryUI demo page by dragging an element and dropping it onto a target area, then verifying the drop was successful

Starting URL: https://jqueryui.com/droppable/

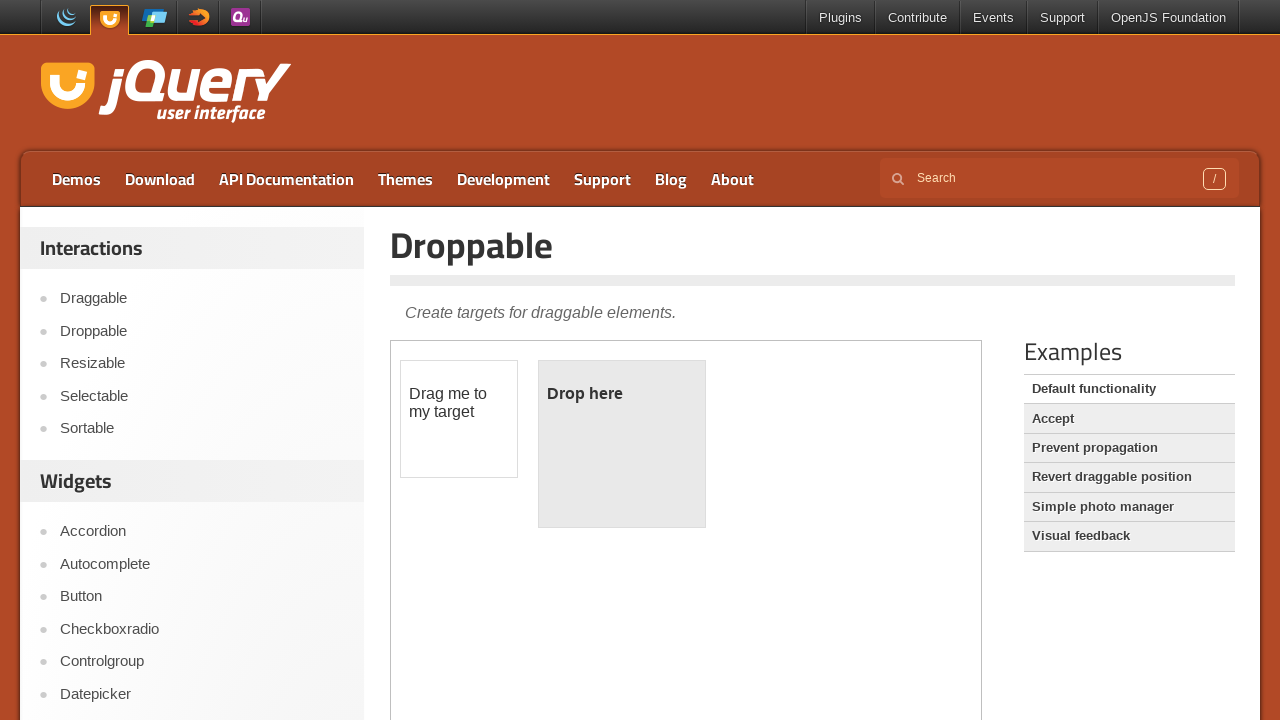

Navigated to jQuery UI droppable demo page
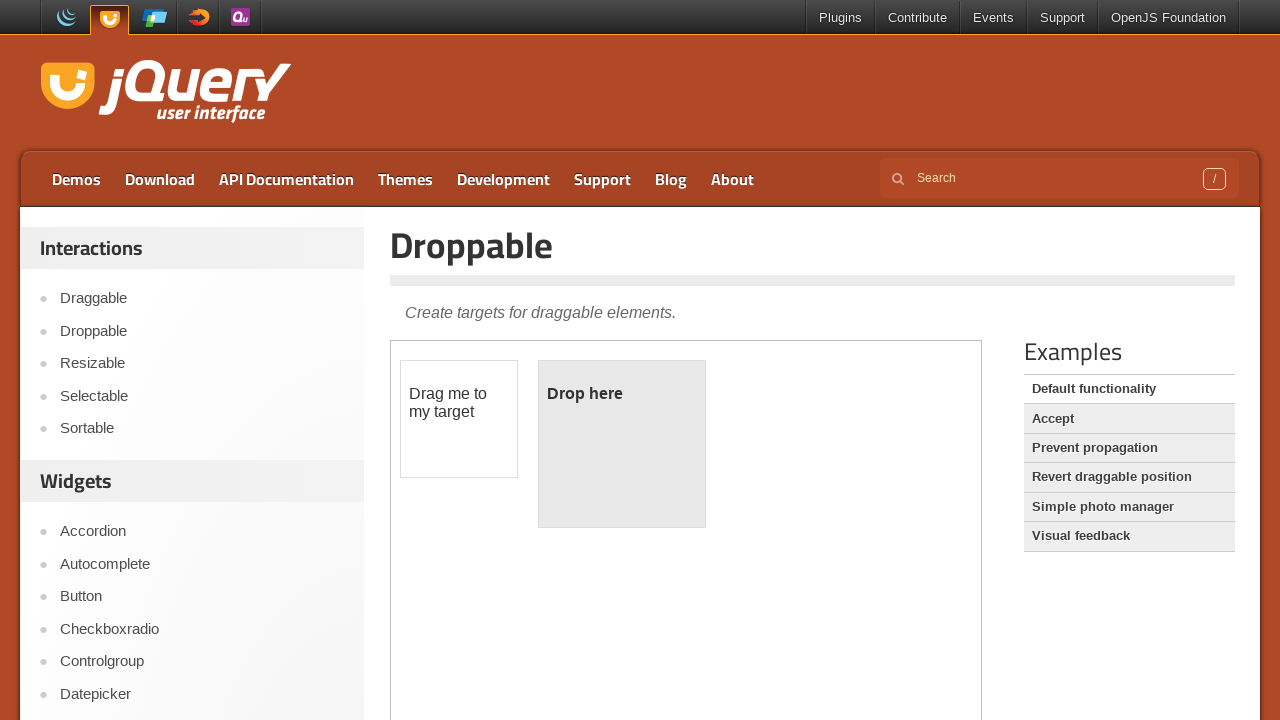

Located the iframe containing the drag and drop demo
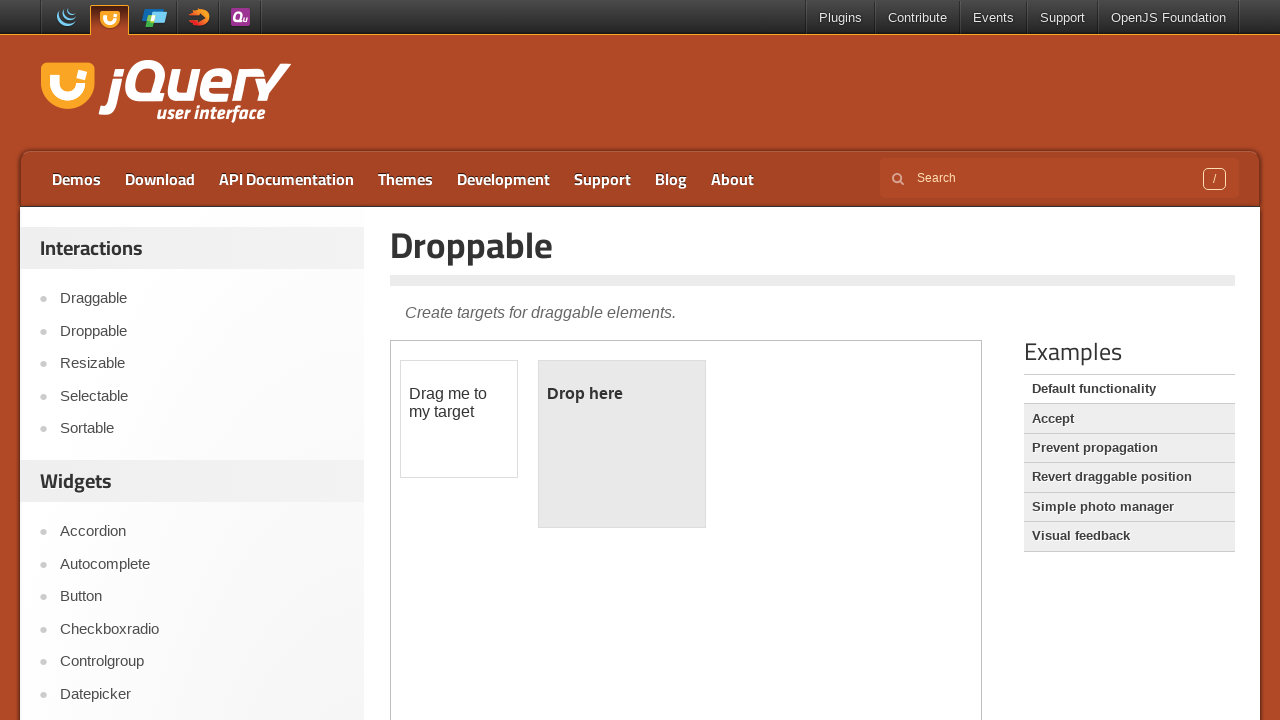

Dragged draggable element to droppable target at (622, 444)
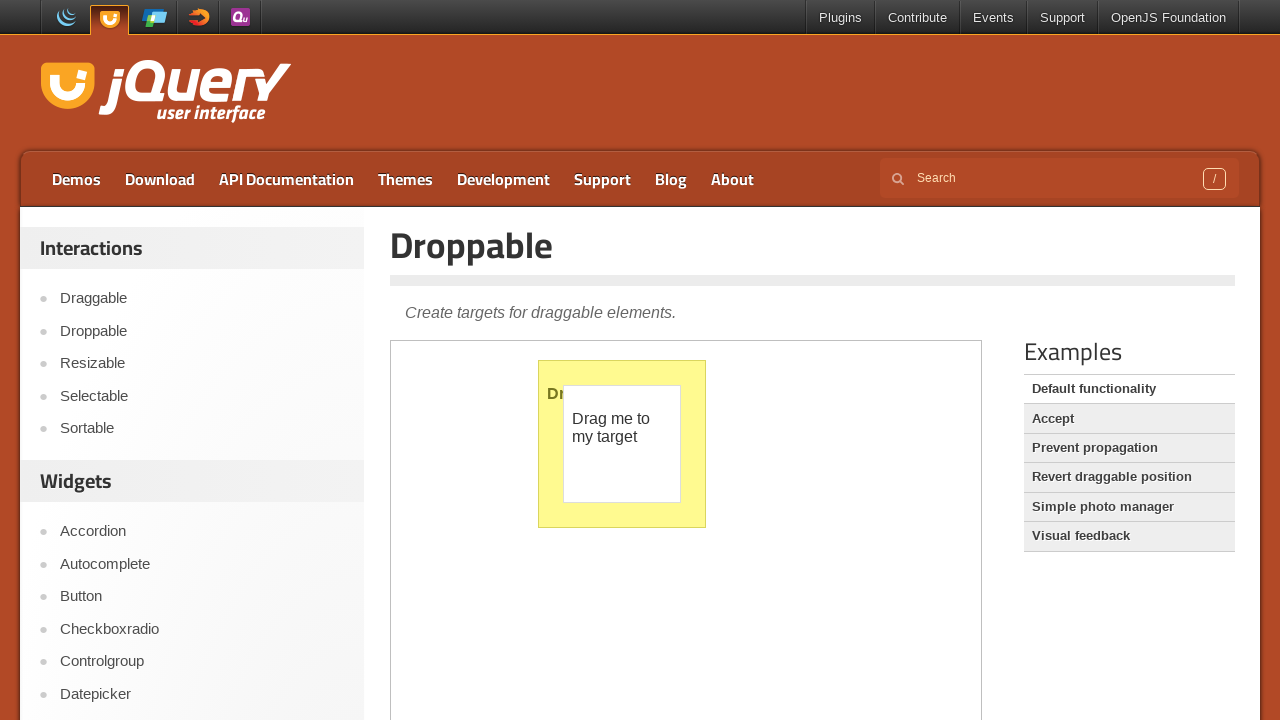

Retrieved confirmation text from droppable element
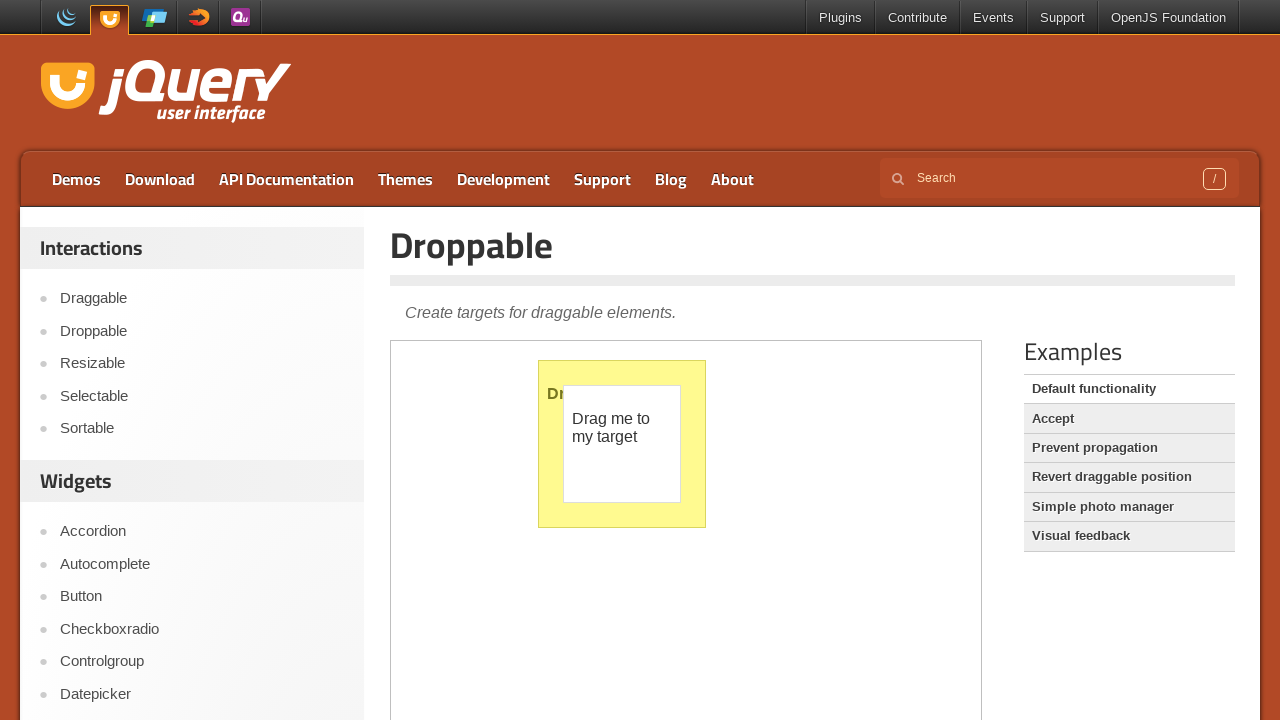

Verified that drop was successful - 'Dropped' text found in confirmation
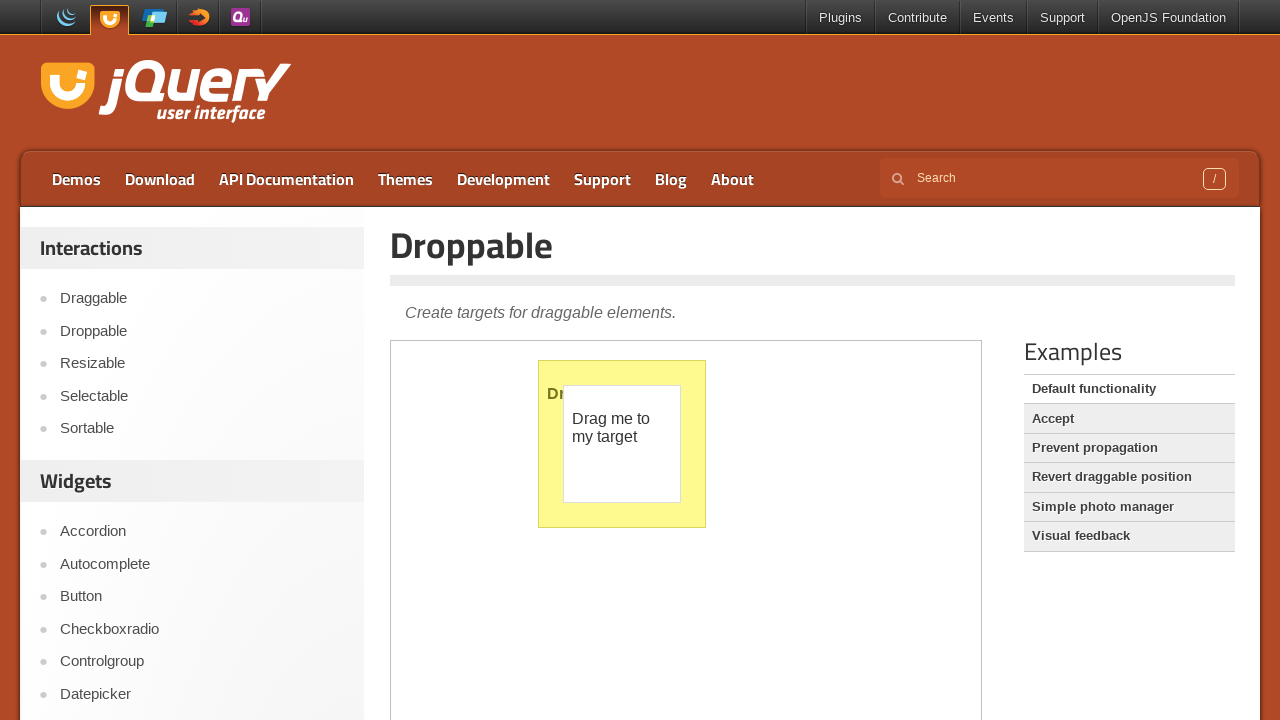

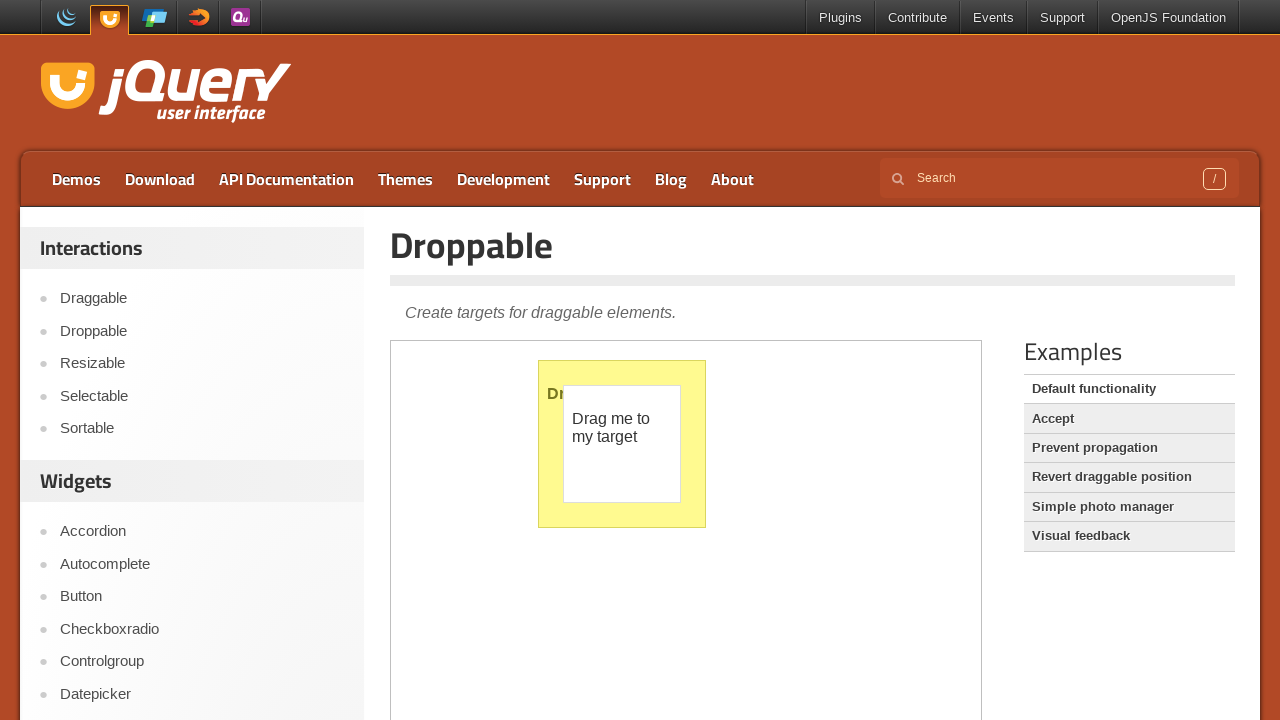